Tests setting a specific window size dimensions

Starting URL: https://www.w3schools.com/

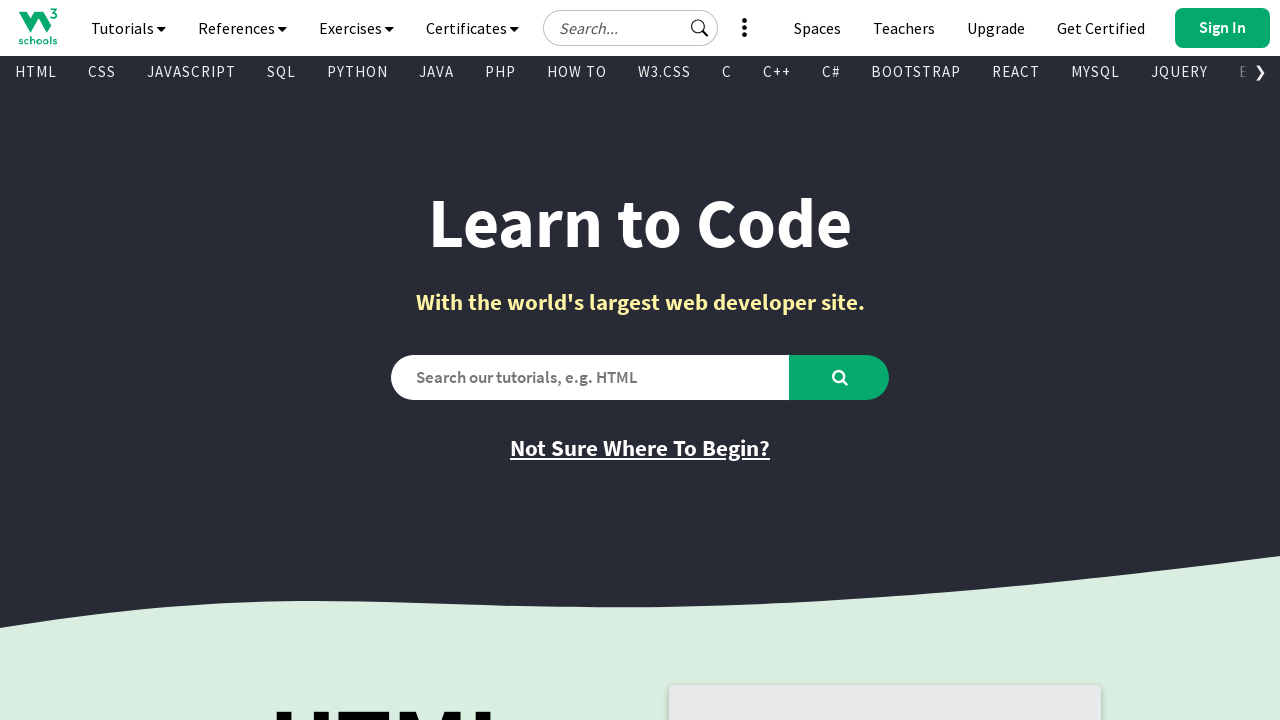

Set window viewport size to 601x962 pixels
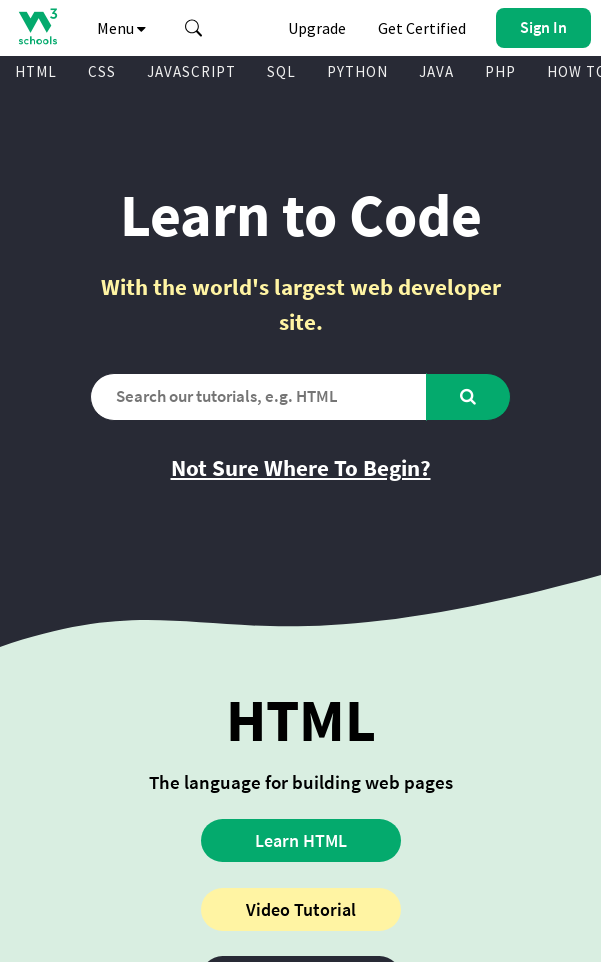

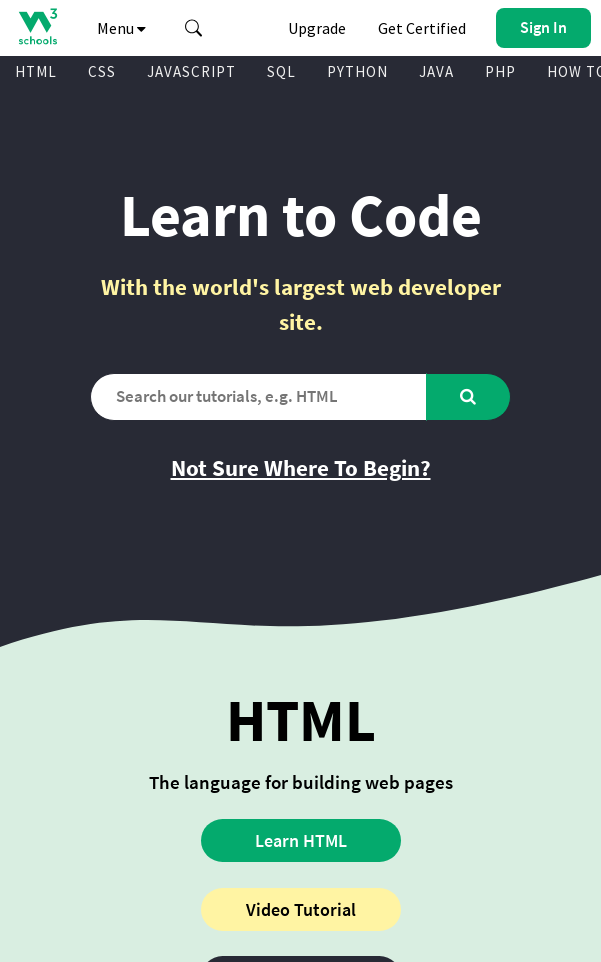